Tests navigation by clicking on the A/B Testing link, verifying the page title, navigating back to the home page, and verifying the home page title

Starting URL: https://practice.cydeo.com

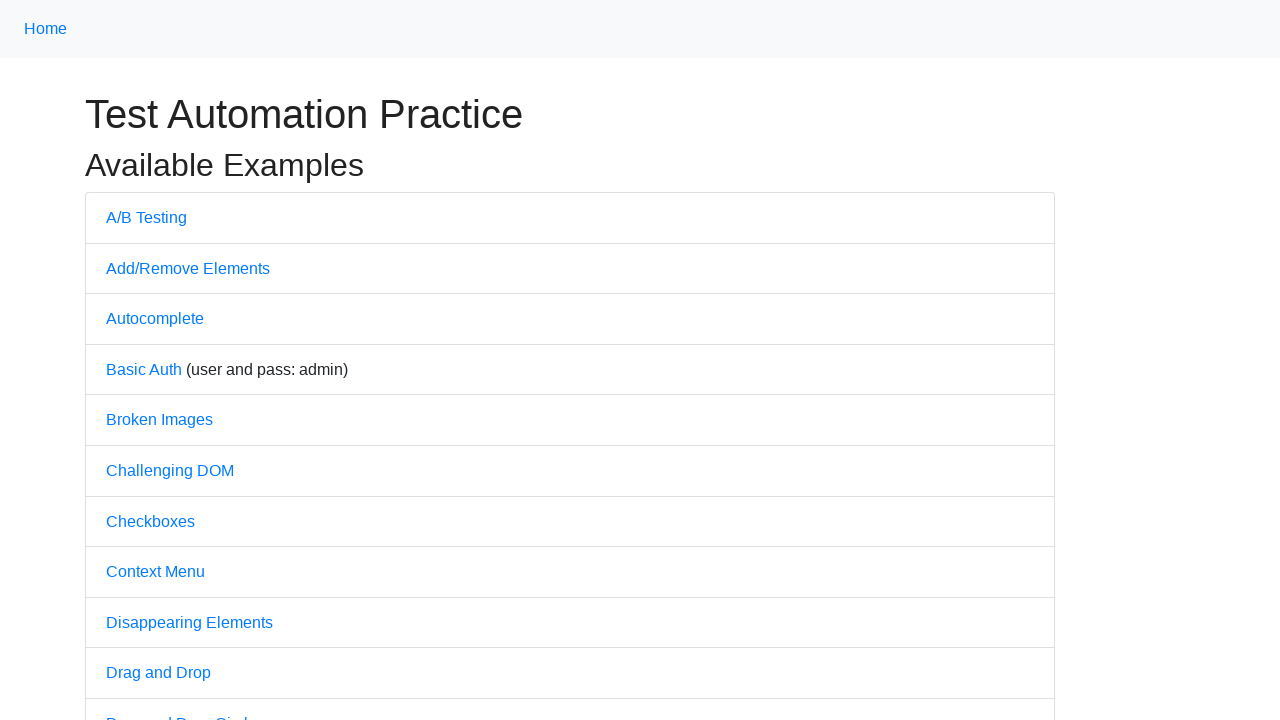

Clicked on A/B Testing link at (146, 217) on text=A/B Testing
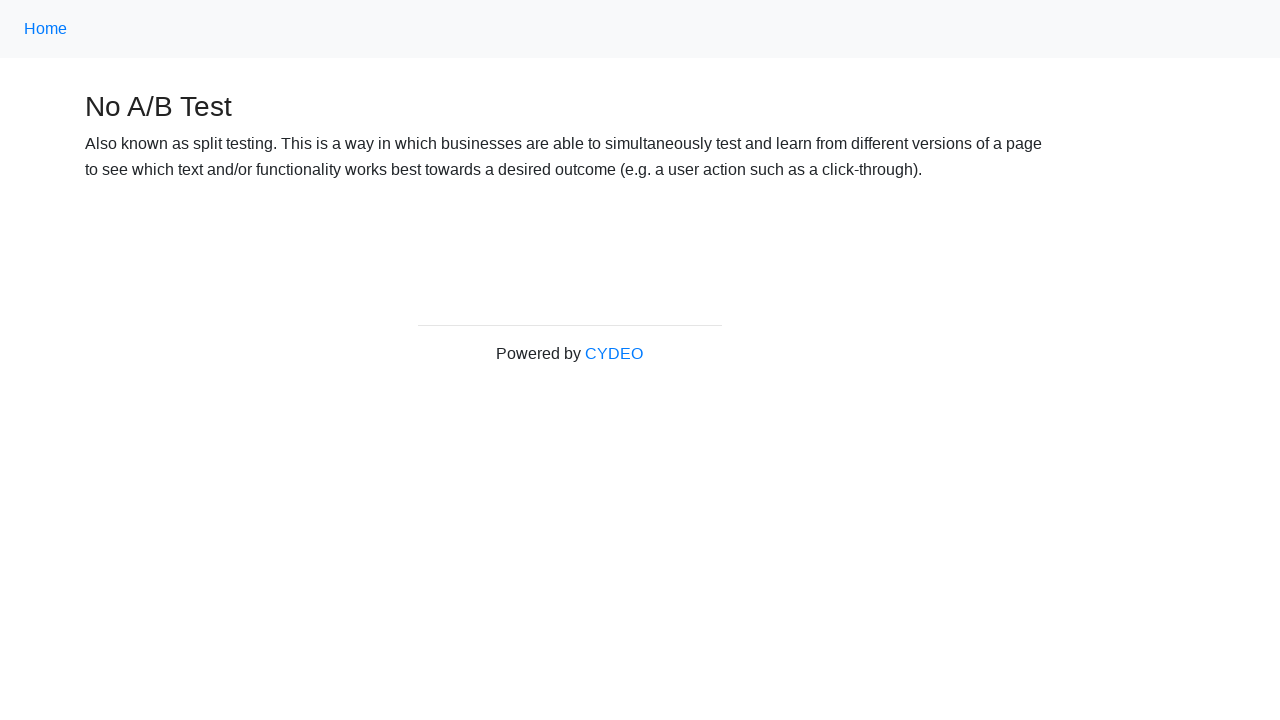

Waited for A/B Testing page to load (domcontentloaded)
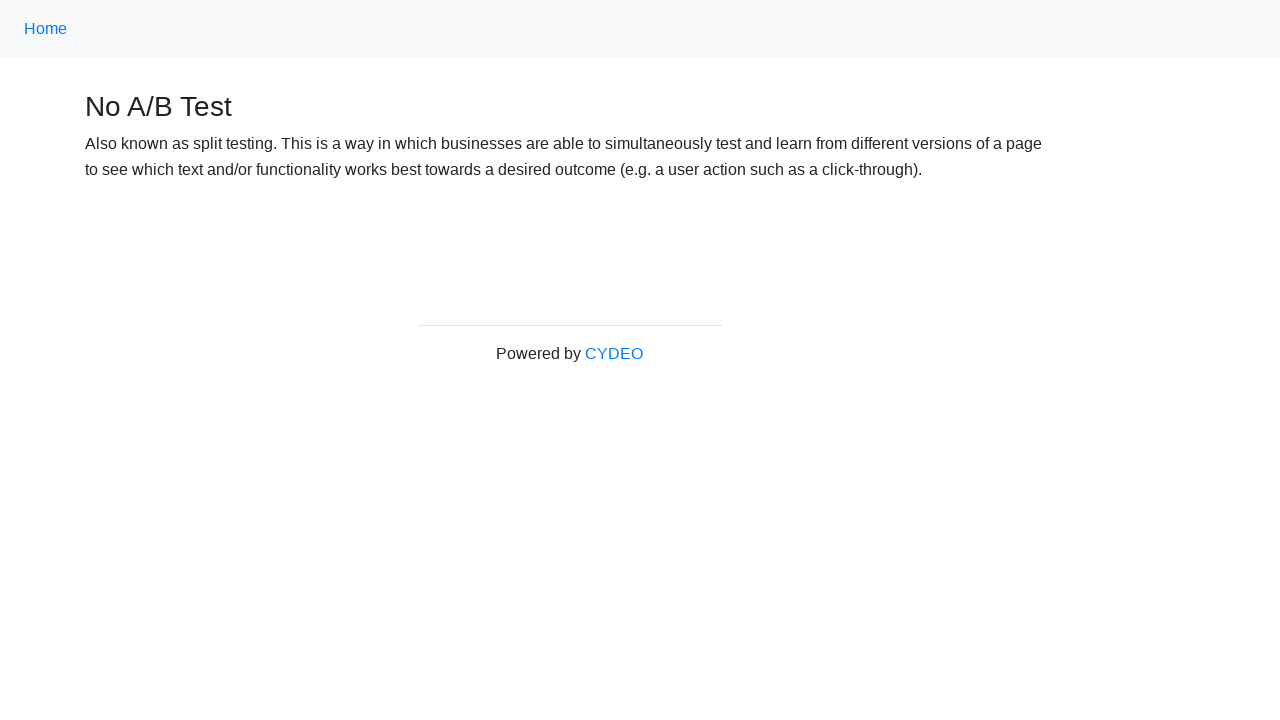

Verified page title is 'No A/B Test'
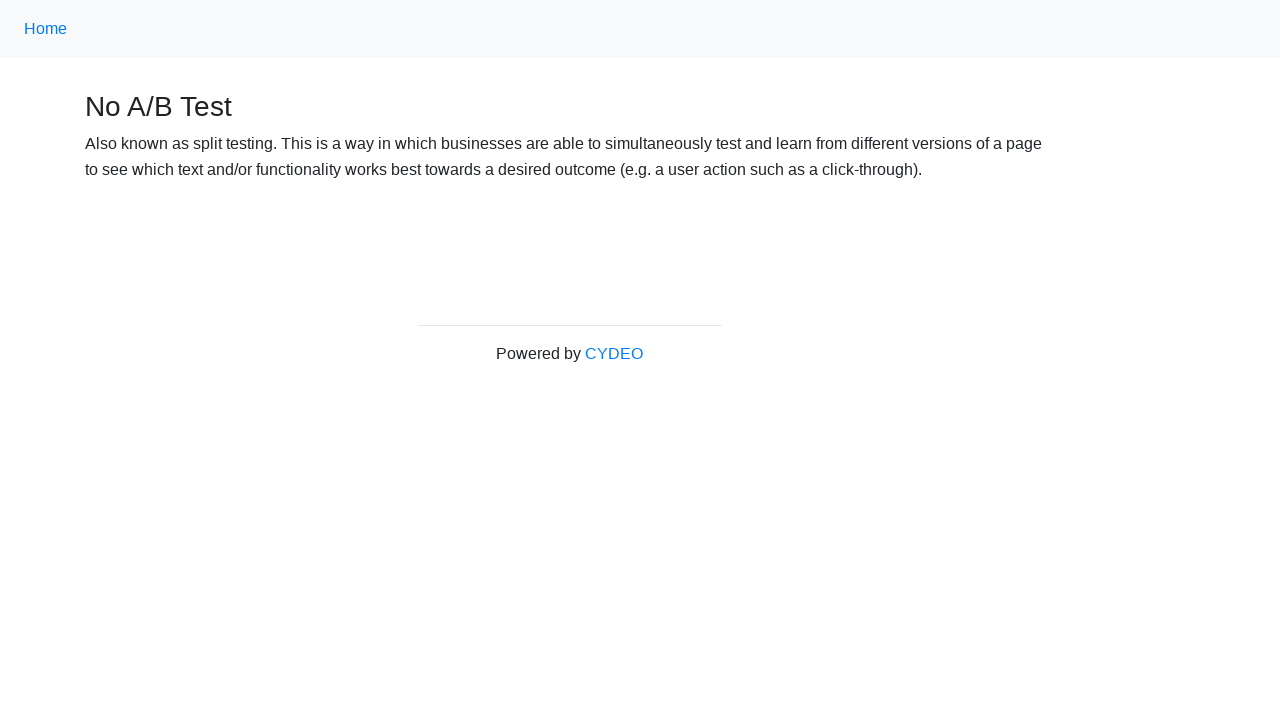

Navigated back to home page
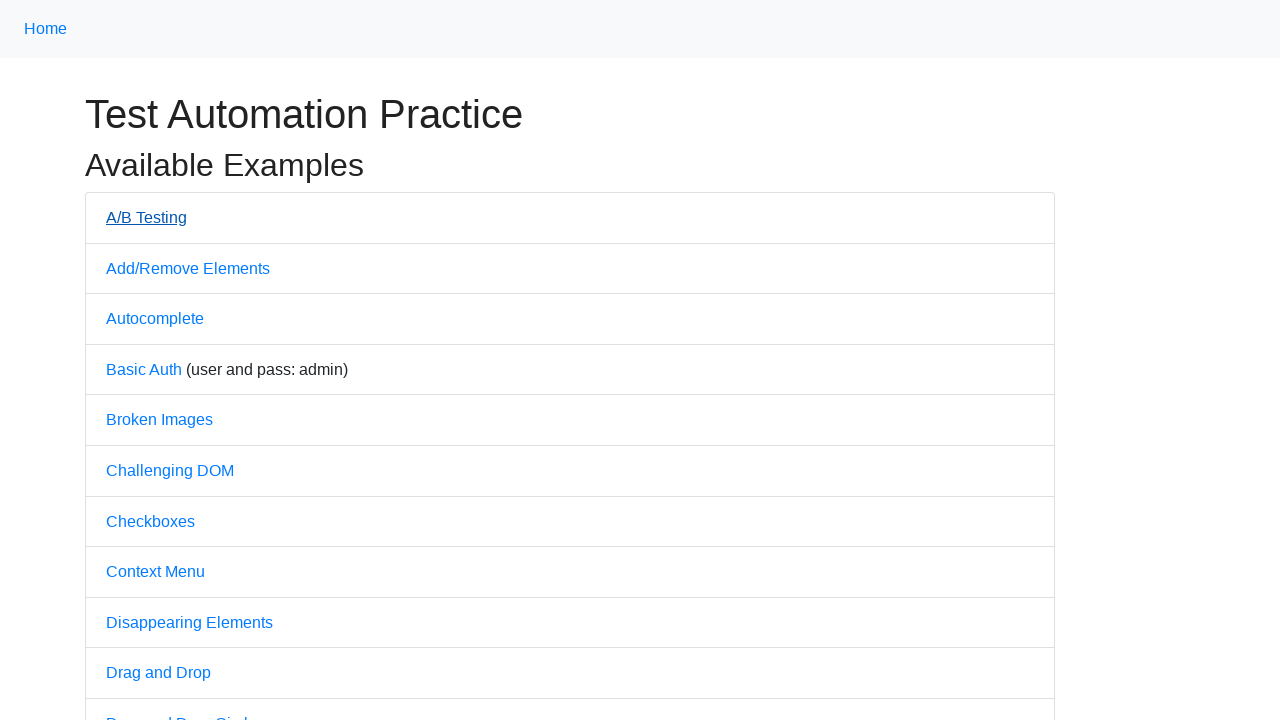

Waited for home page to load (domcontentloaded)
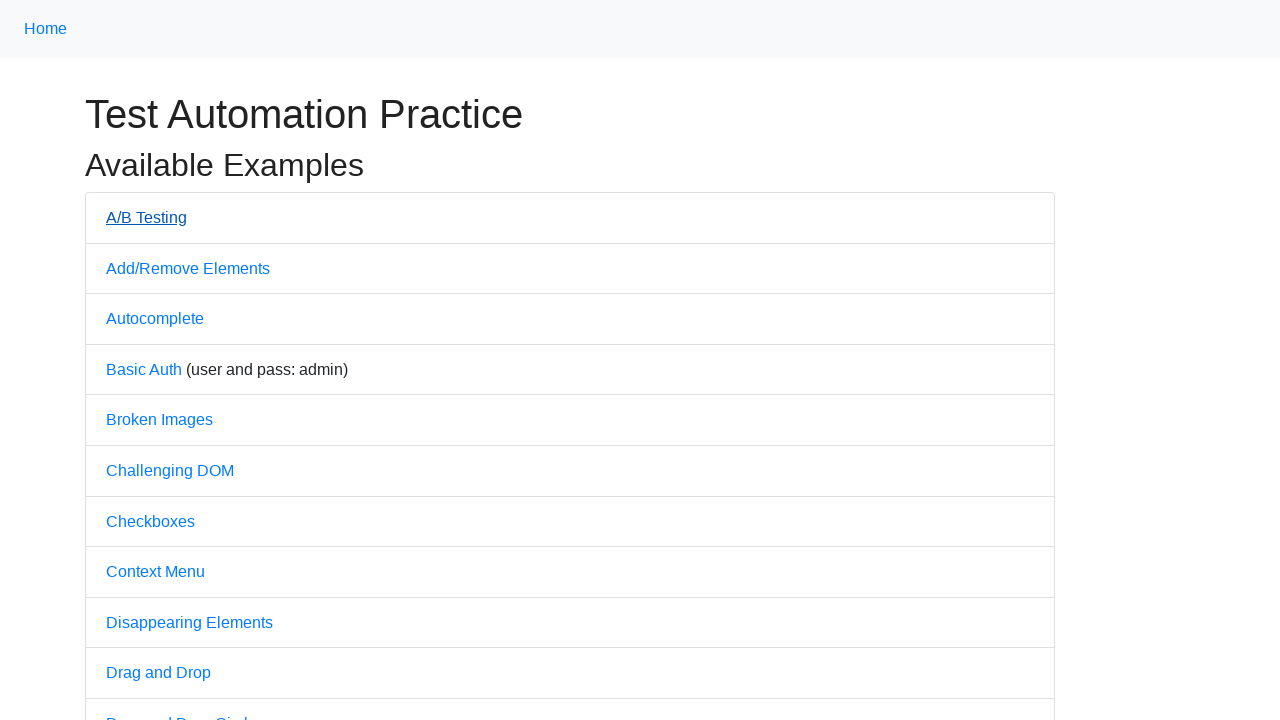

Verified home page title is 'Practice'
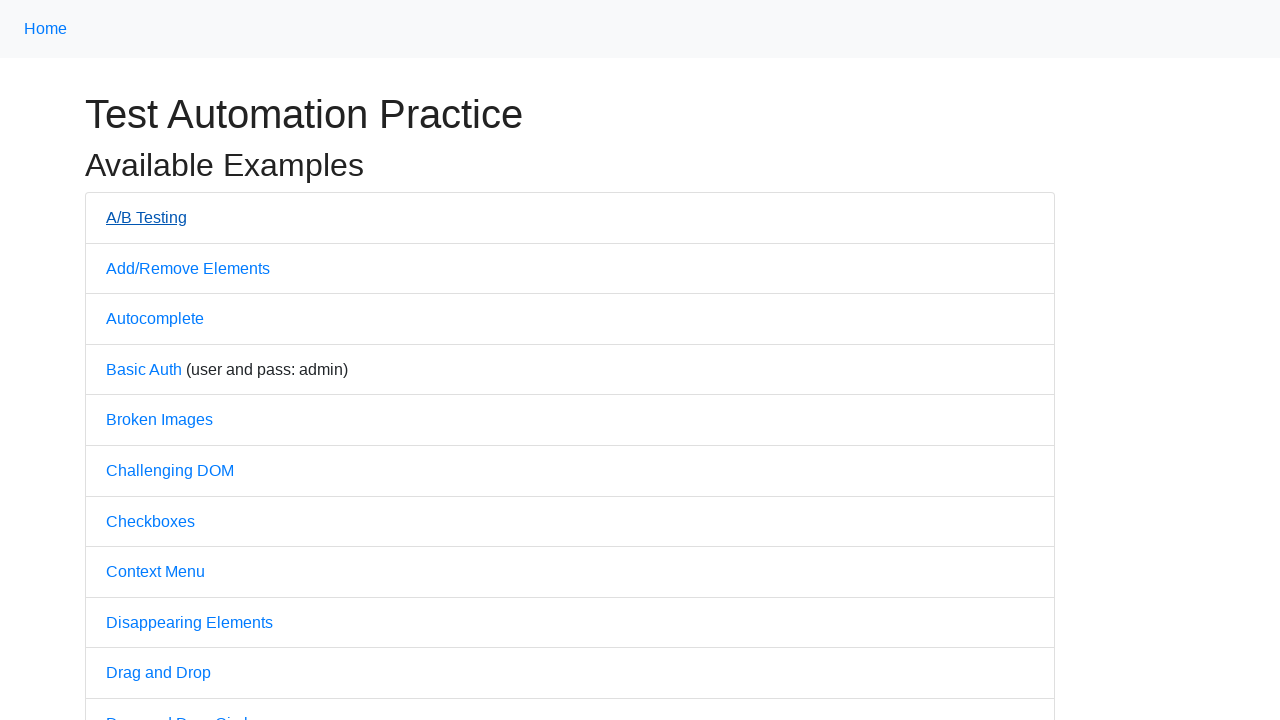

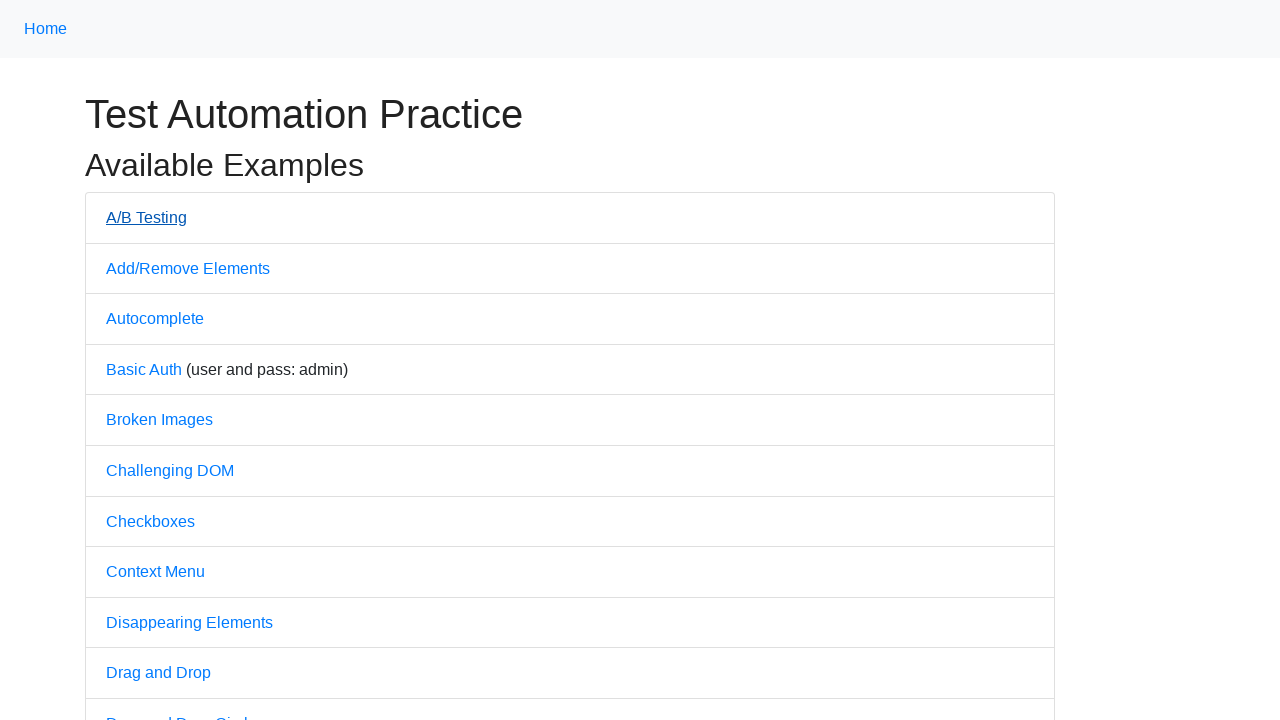